Tests the DemoQA text box form submission by navigating to the text box section, filling in name, email, and address fields, and verifying the submission output displays the entered data correctly.

Starting URL: https://demoqa.com/elements

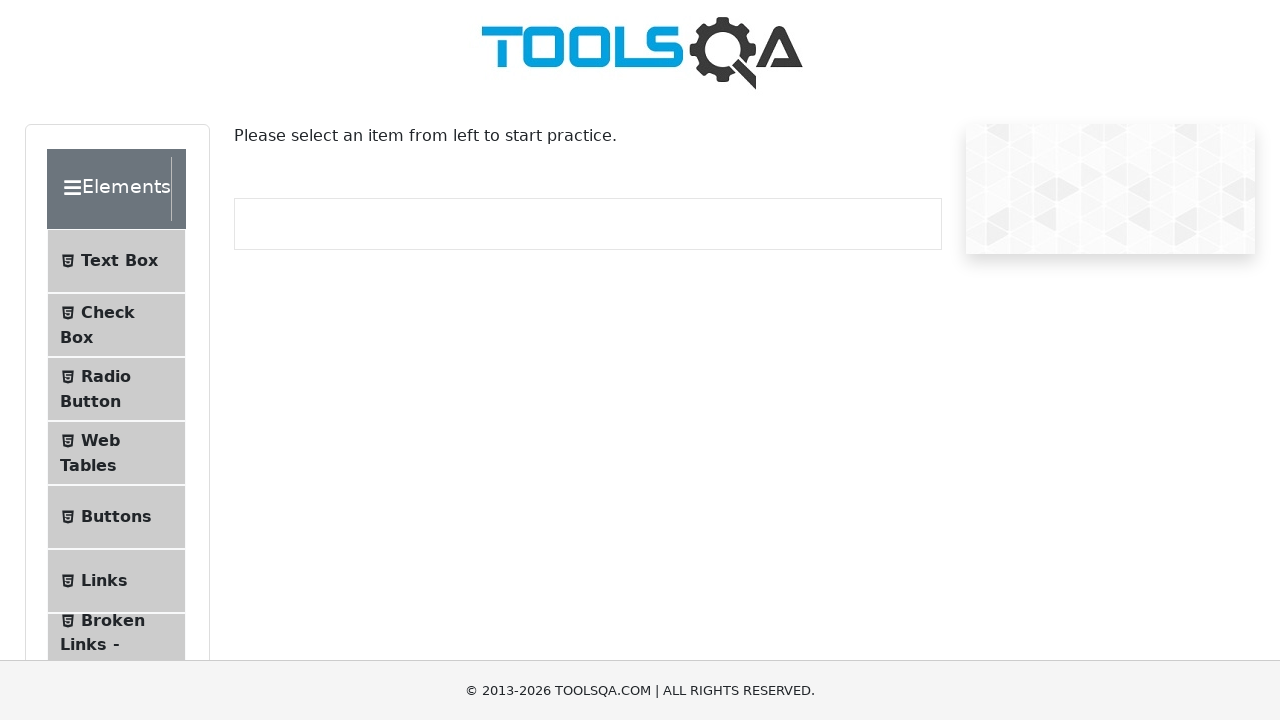

Clicked on Text Box menu item in the left panel at (119, 261) on text=Text Box
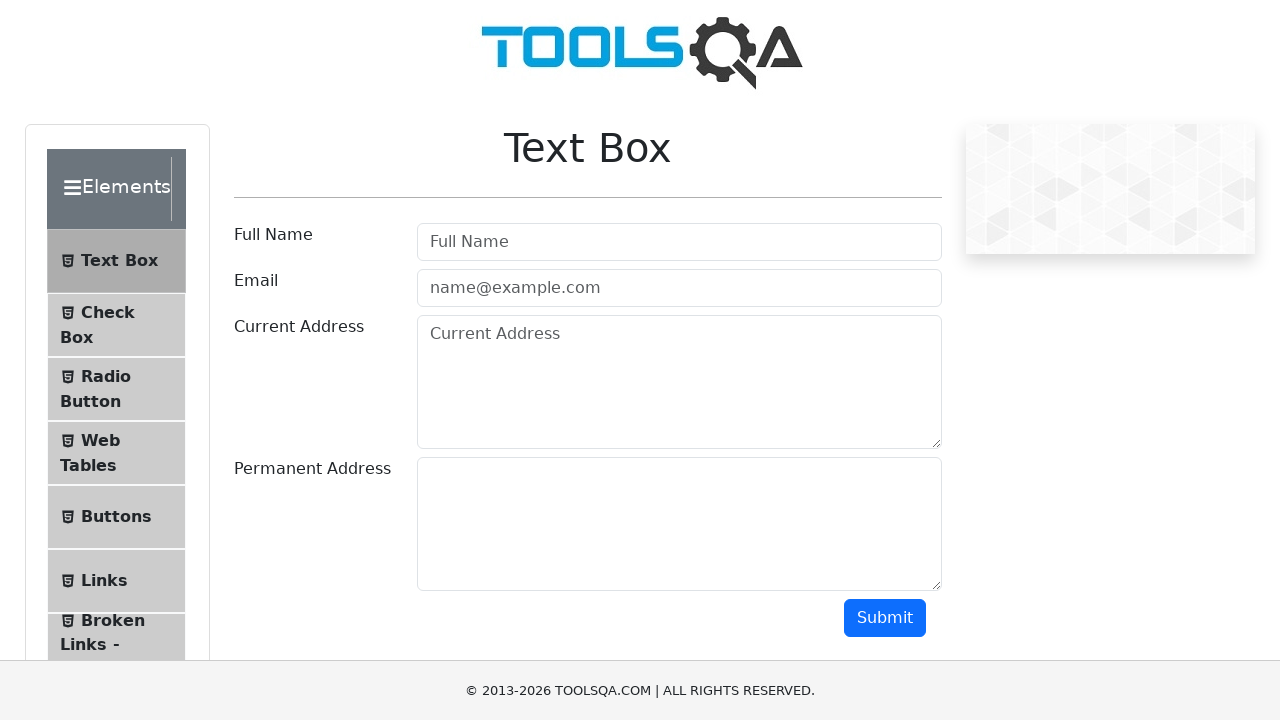

Text box form loaded and name field is visible
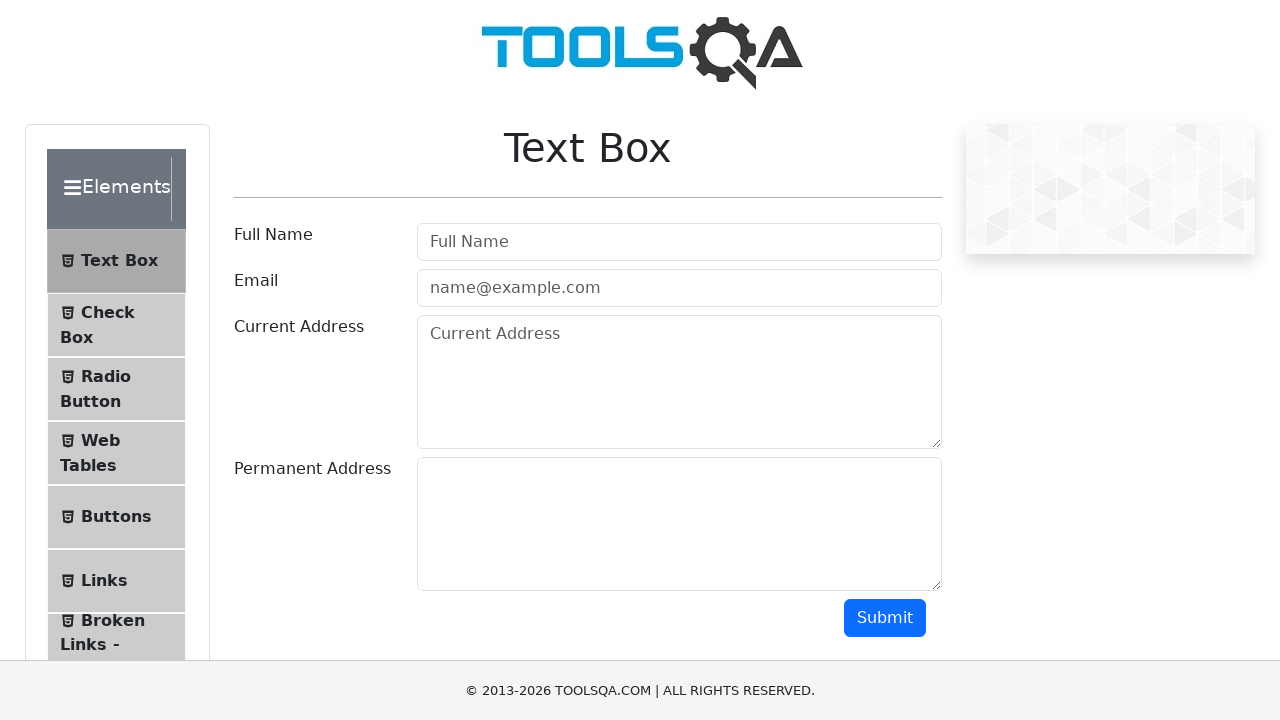

Filled name field with 'Markus' on #userName
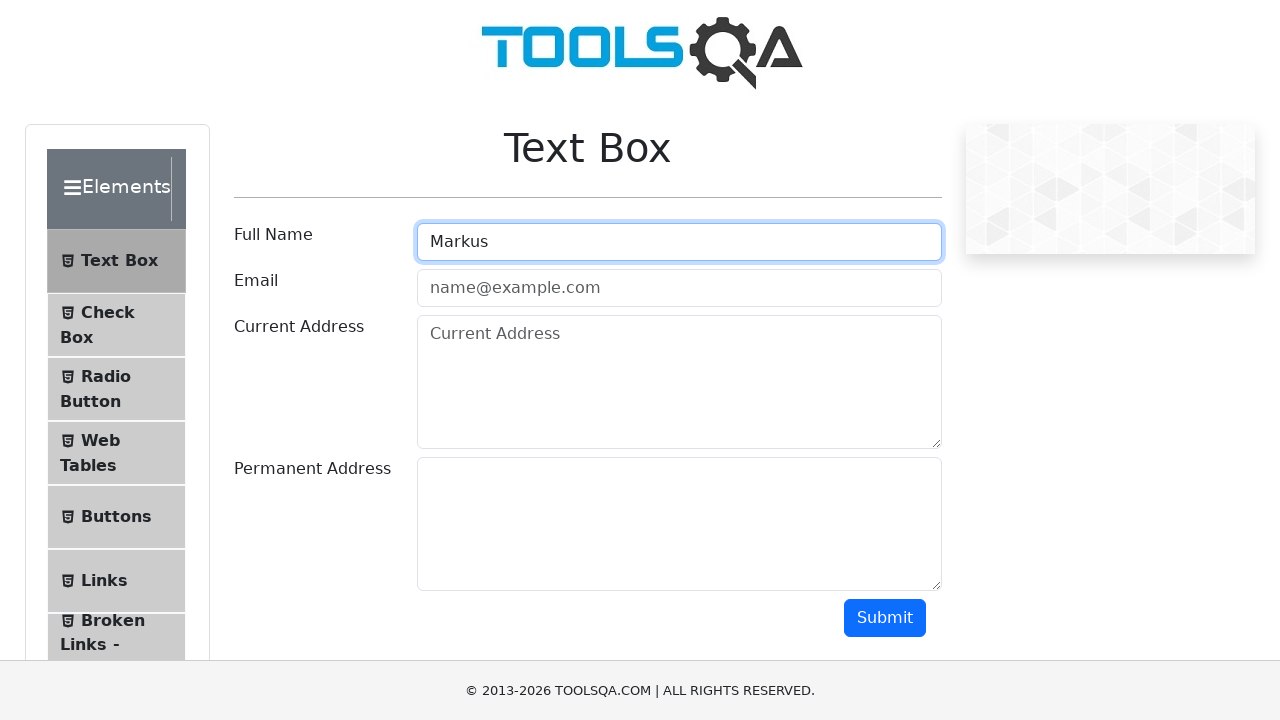

Filled email field with 'markus@example.com' on #userEmail
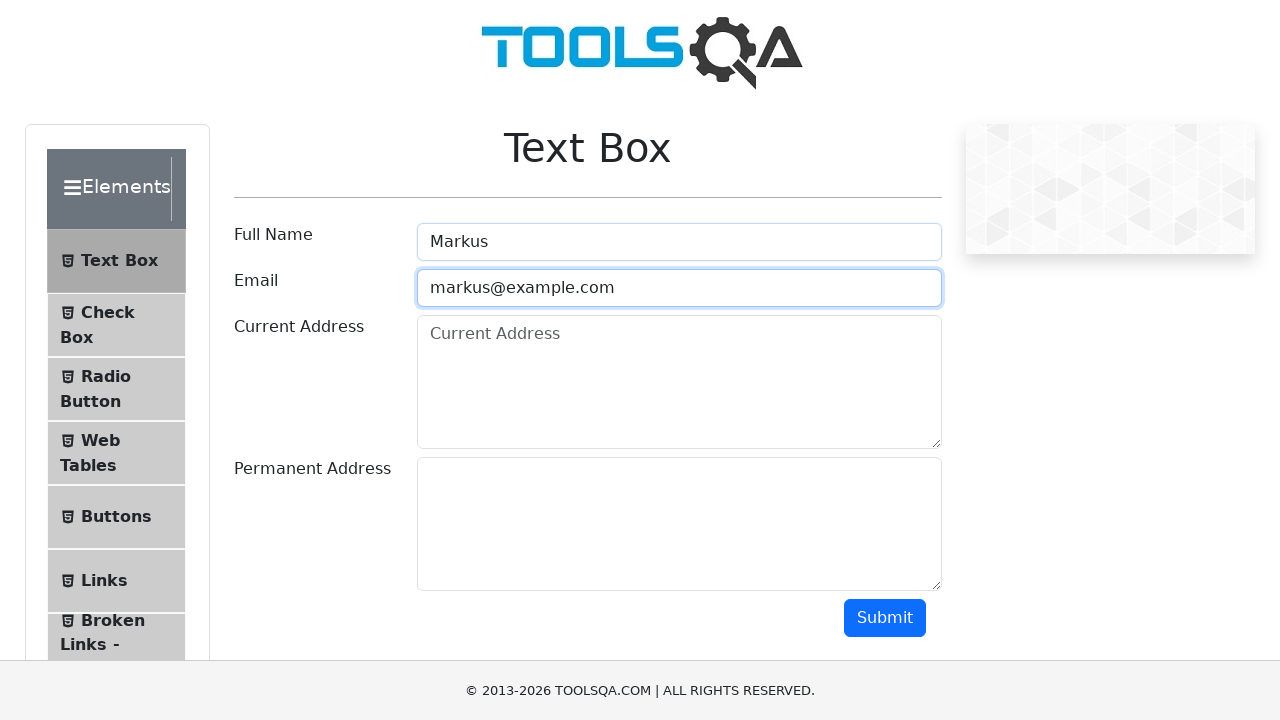

Filled current address field with 'Bucuresti, Aviatorilor, 155' on #currentAddress
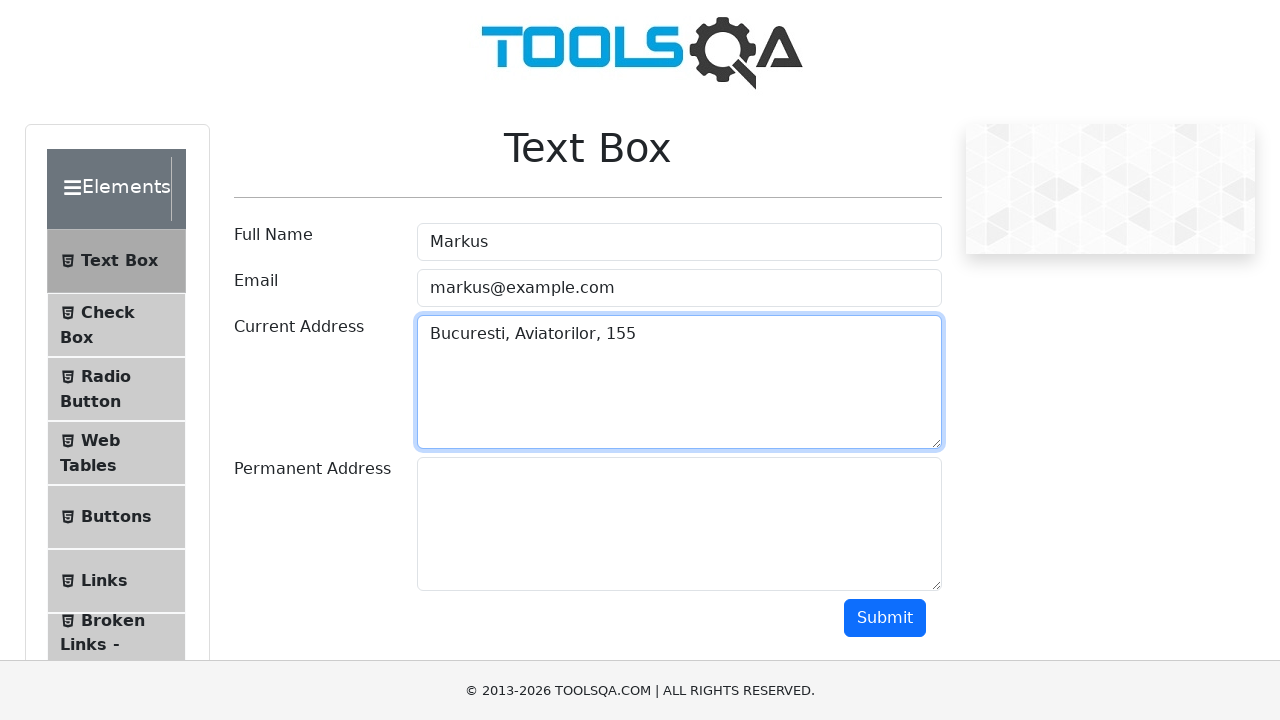

Clicked the submit button at (885, 618) on #submit
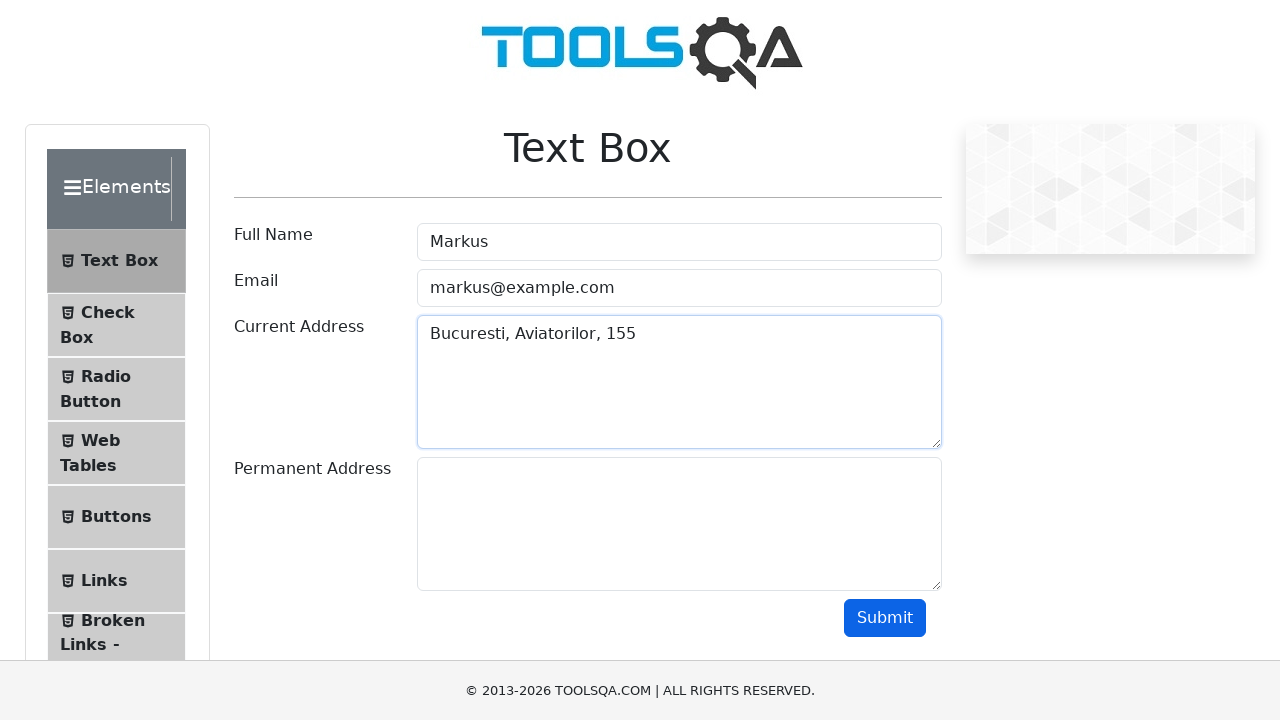

Output section appeared after form submission
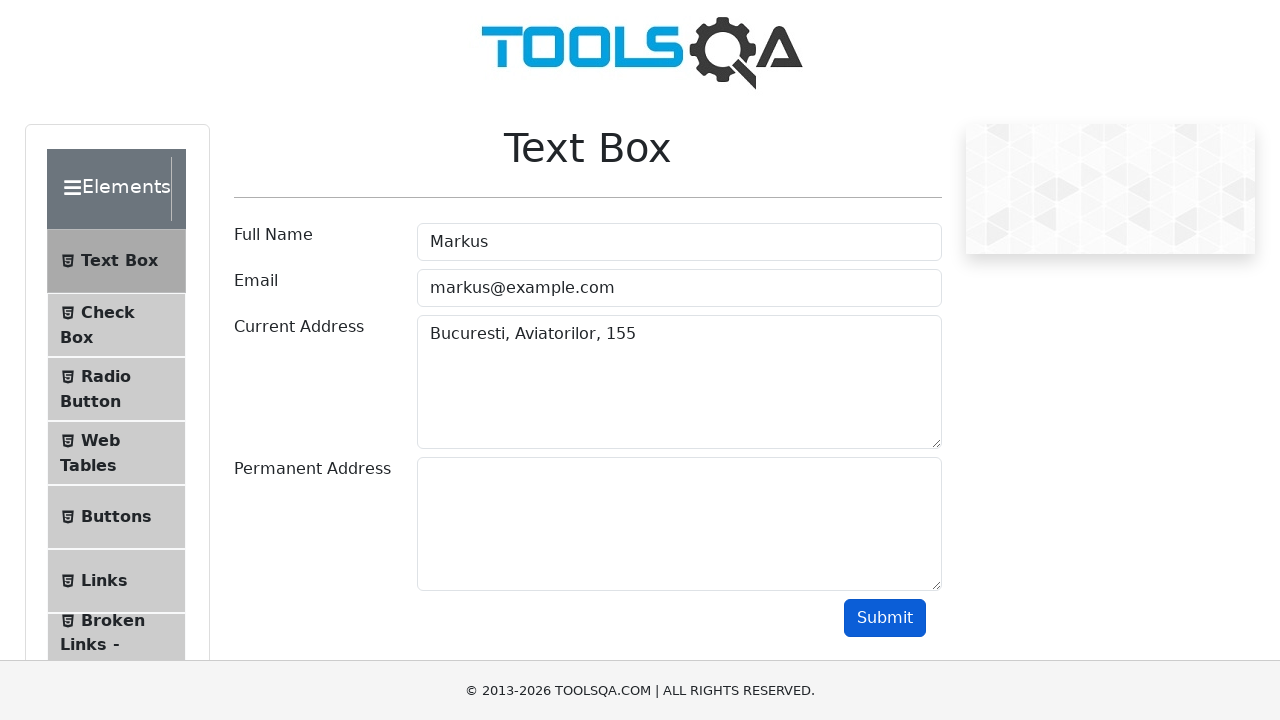

Output section fully loaded and ready for verification
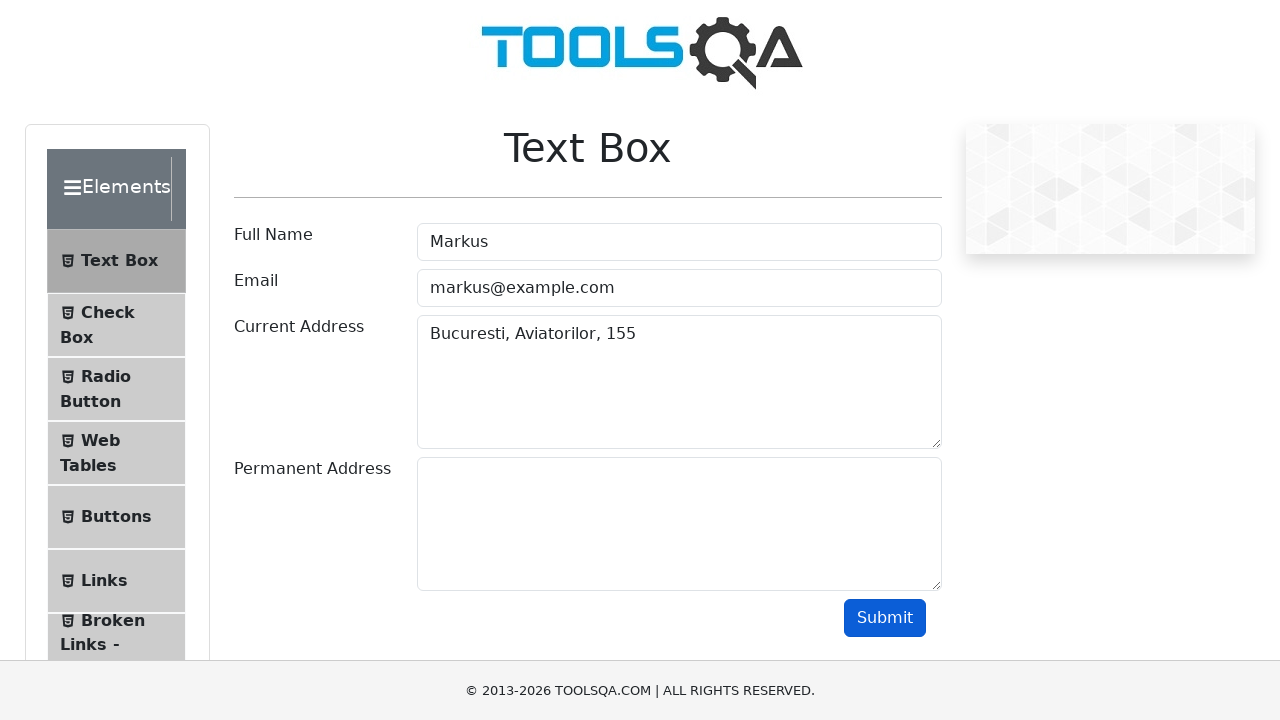

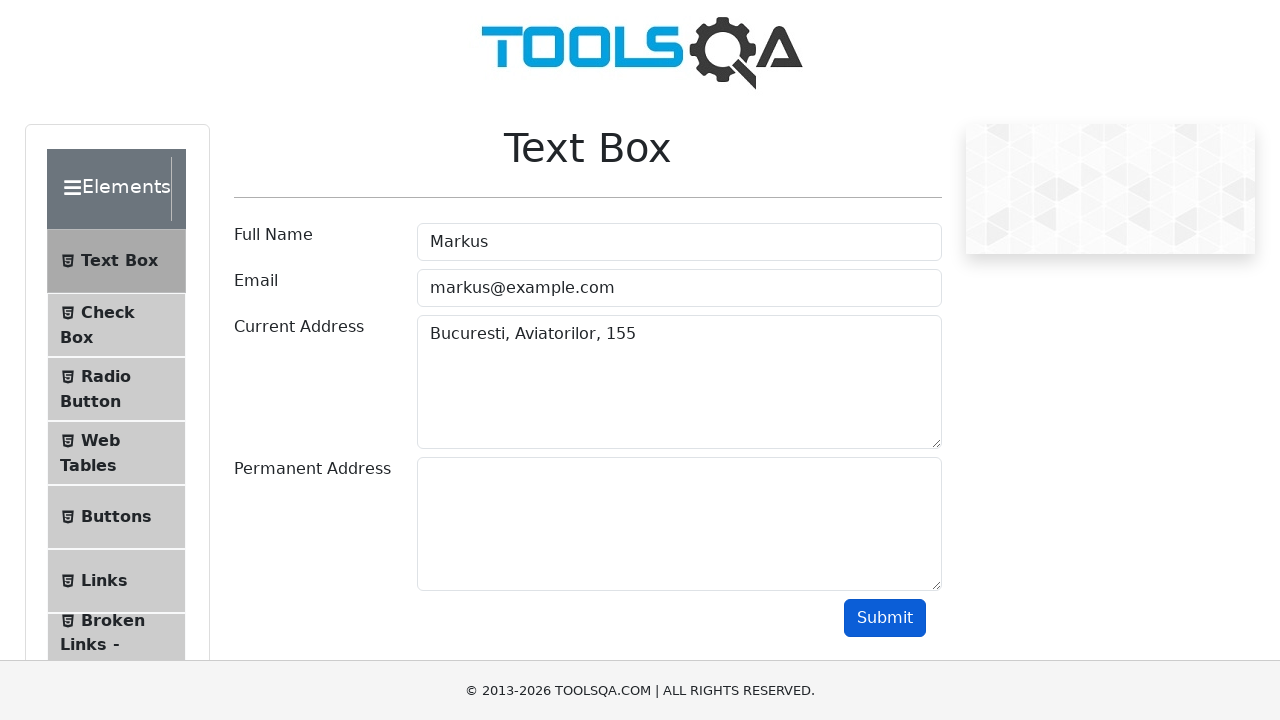